Tests the complete flight booking flow on BlazeDemo: selecting origin/destination cities, choosing a flight, filling out purchase form with personal and credit card information, and confirming the purchase.

Starting URL: https://blazedemo.com/

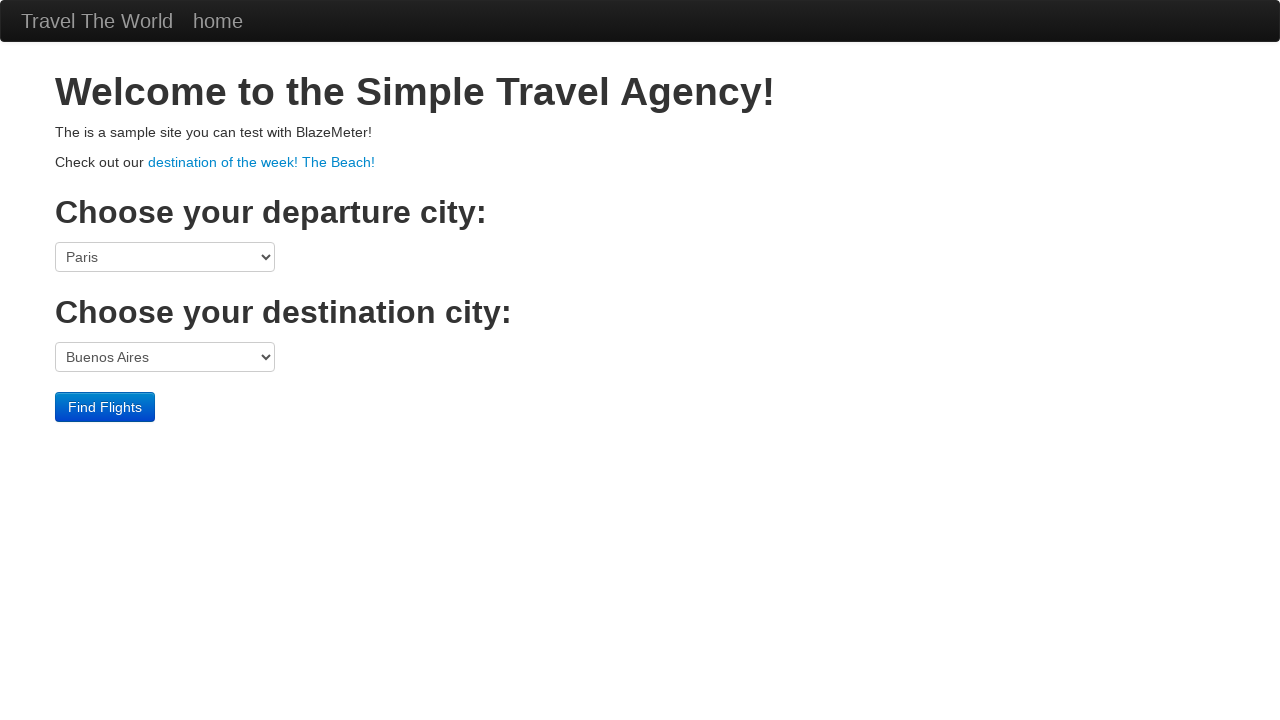

Selected Philadelphia as origin city on select[name='fromPort']
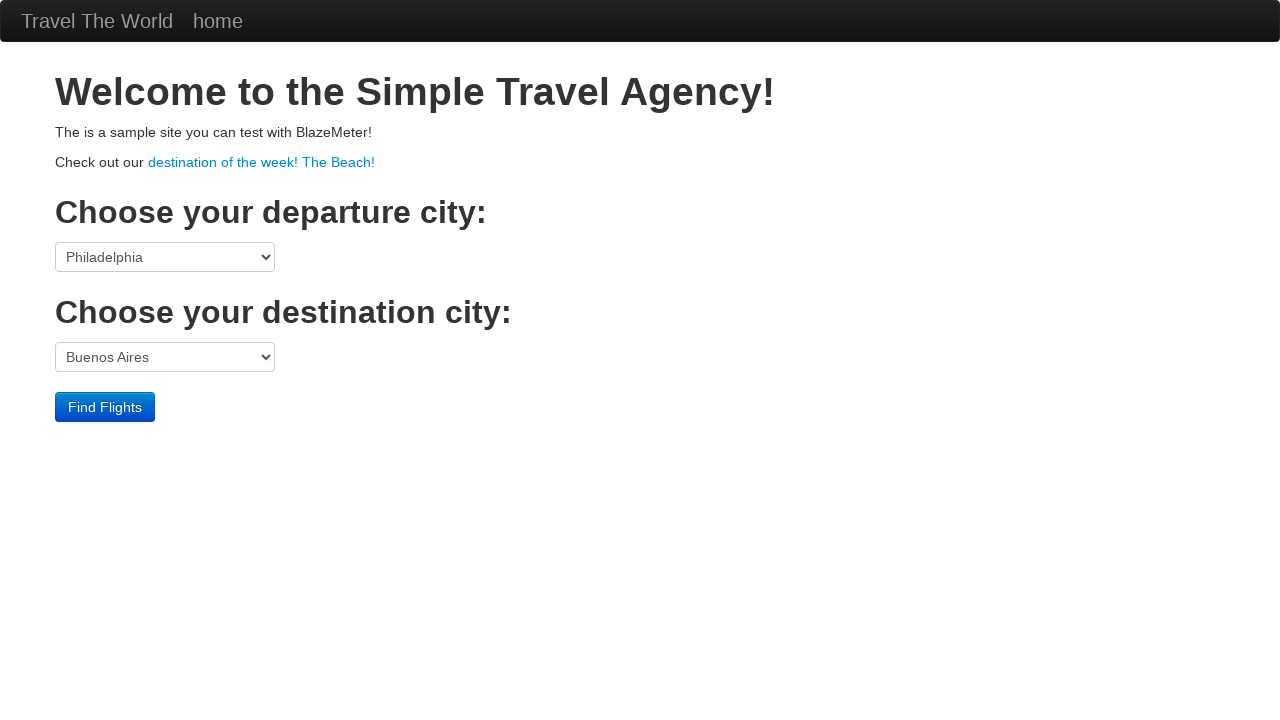

Selected New York as destination city on select[name='toPort']
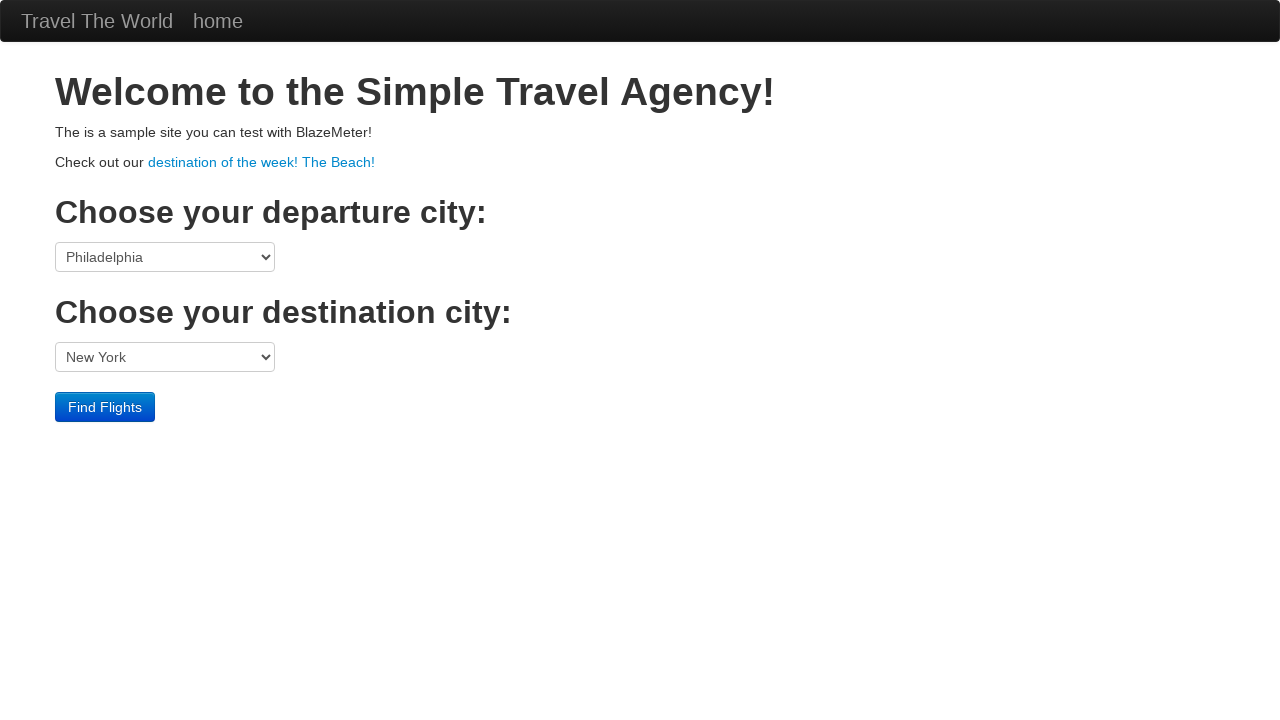

Clicked Find Flights button at (105, 407) on input[type='submit']
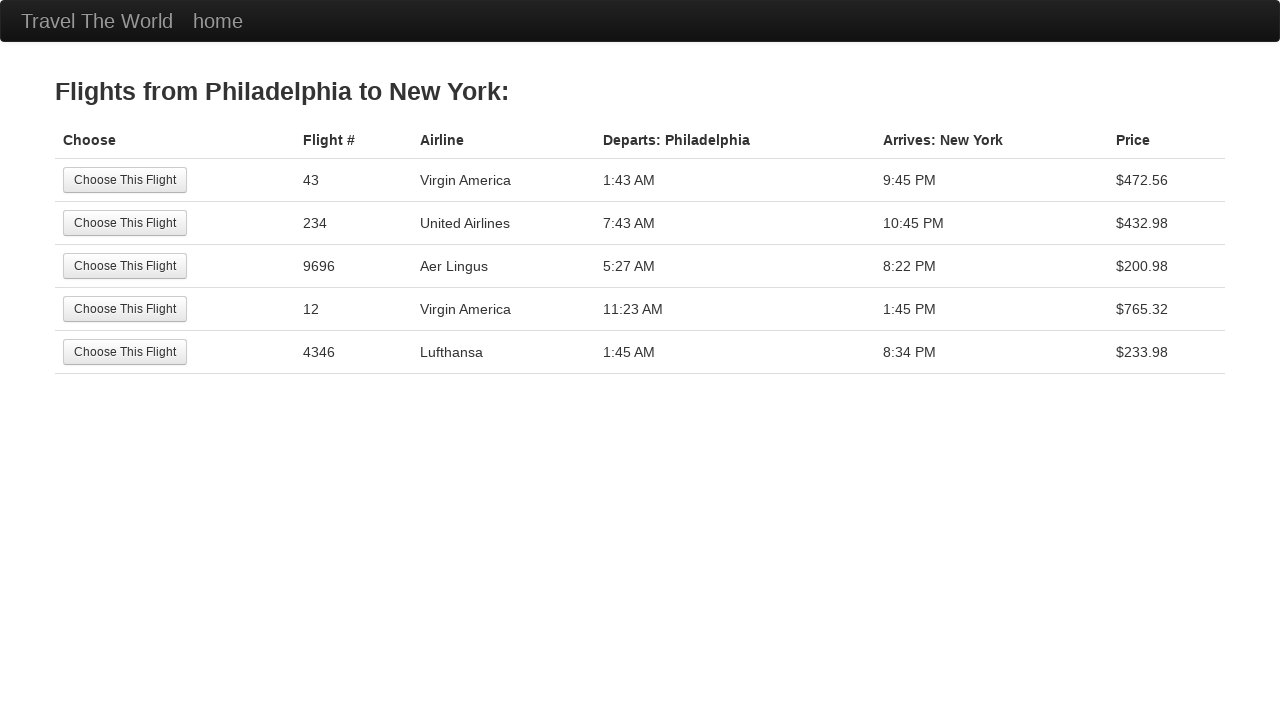

Flight selection page loaded with available flights
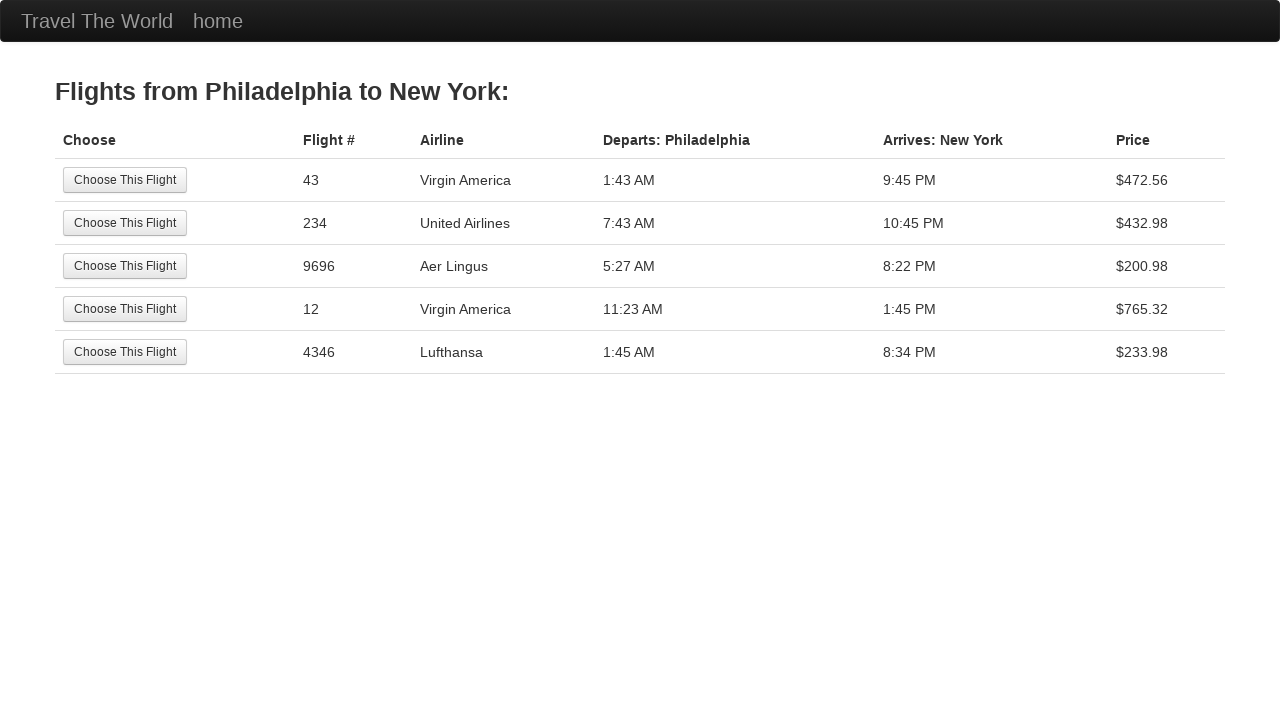

Selected first flight option at (125, 180) on table tbody tr:first-child input[type='submit']
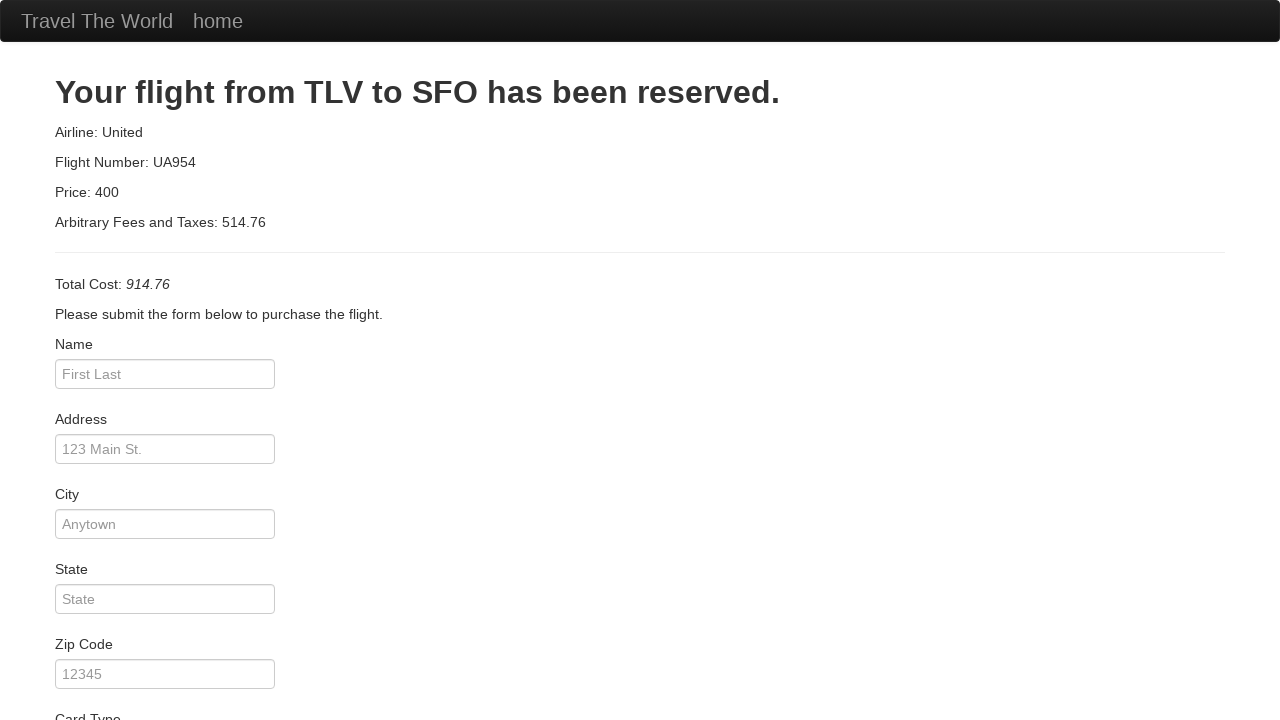

Purchase page loaded with flight details
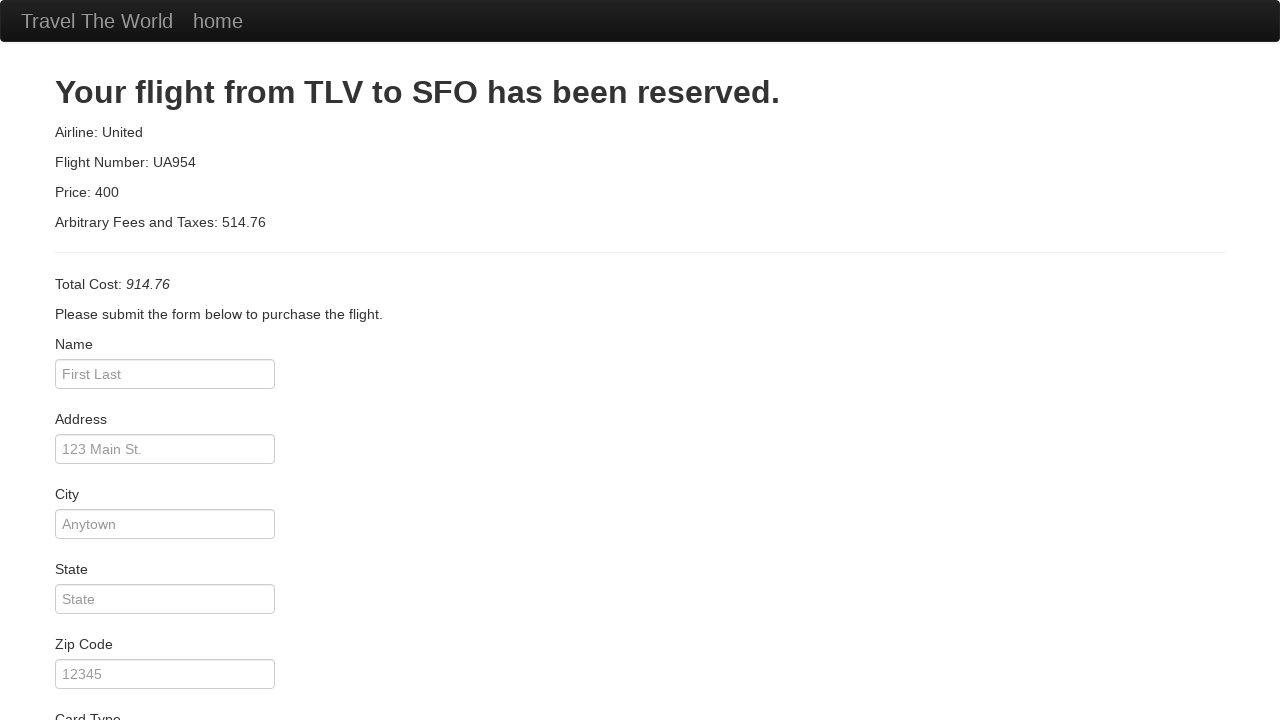

Filled passenger name field with 'Sussy boy' on input[name='inputName']
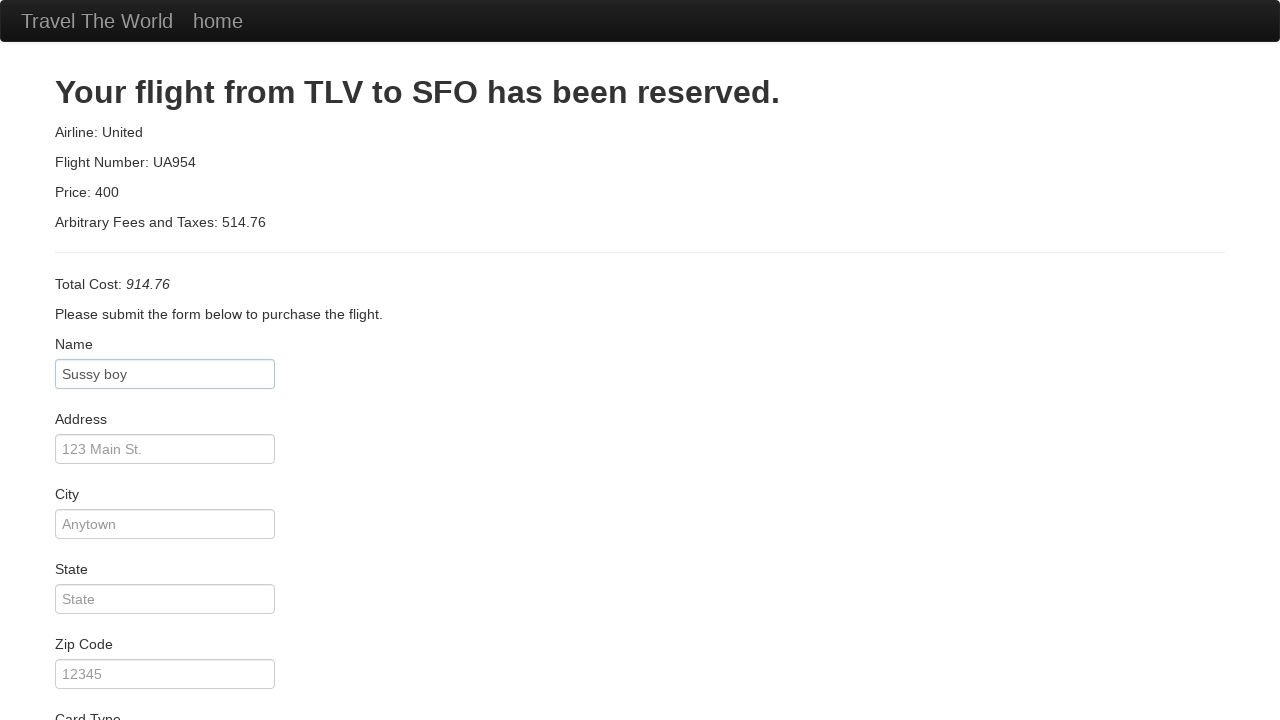

Filled address field with '123 main st.' on input[name='address']
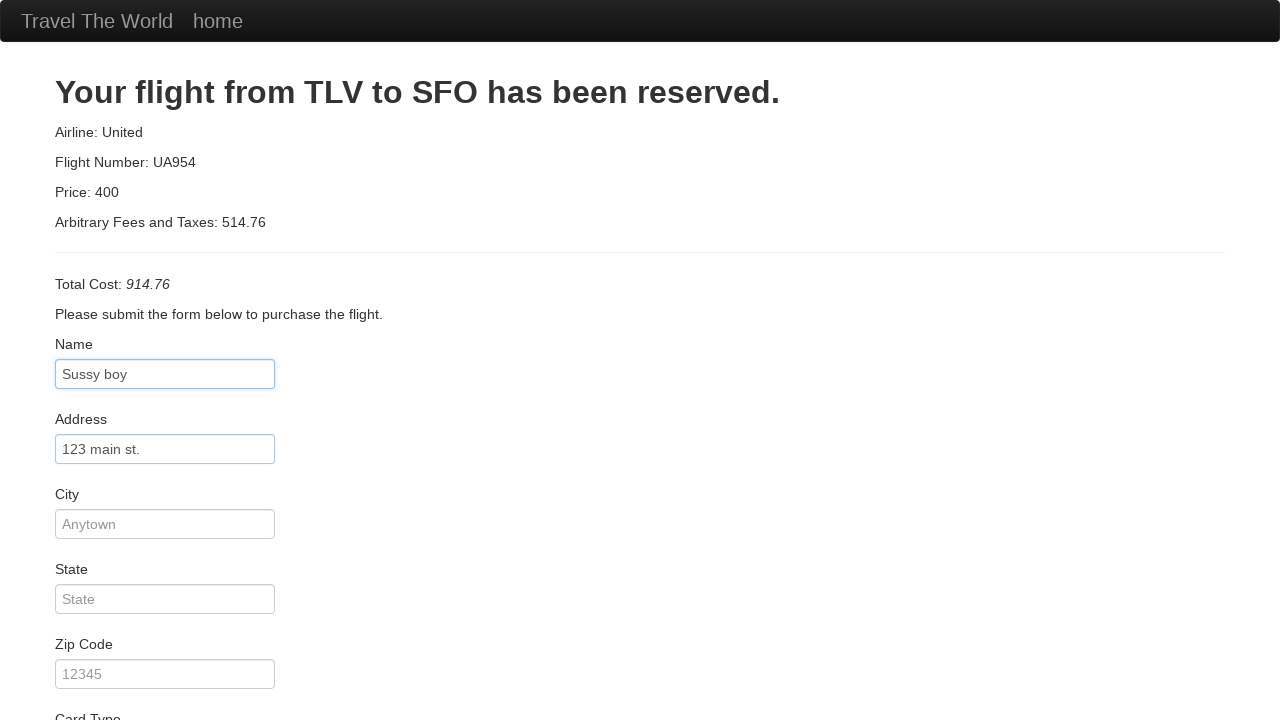

Filled city field with 'That one' on input[name='city']
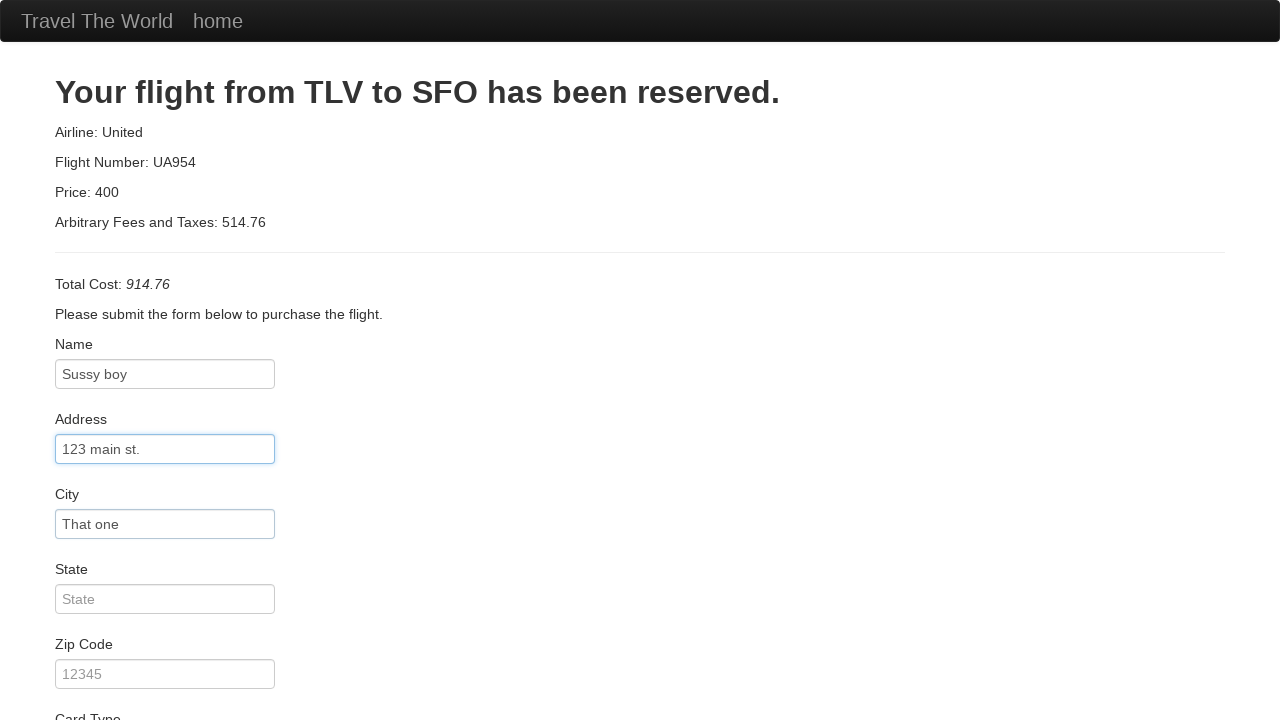

Filled state field with 'Goias' on input[name='state']
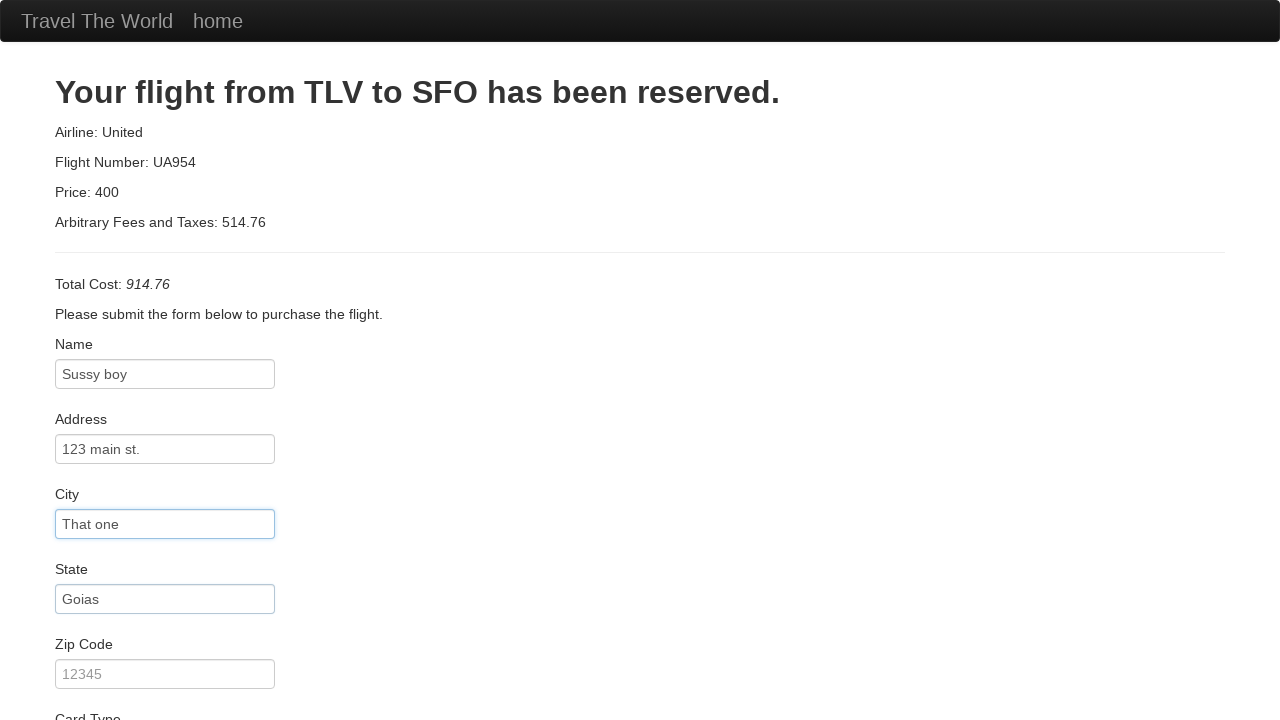

Filled zip code field with '54321' on input[name='zipCode']
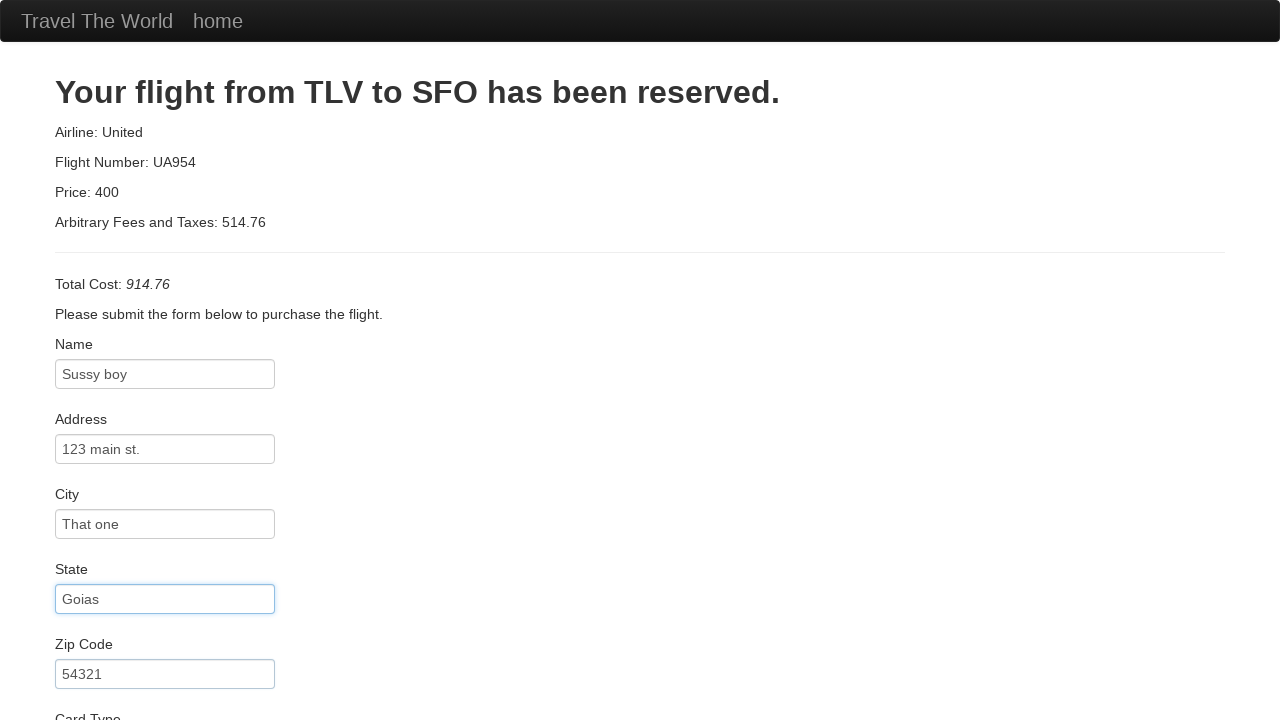

Filled credit card number field with '111232' on input[name='creditCardNumber']
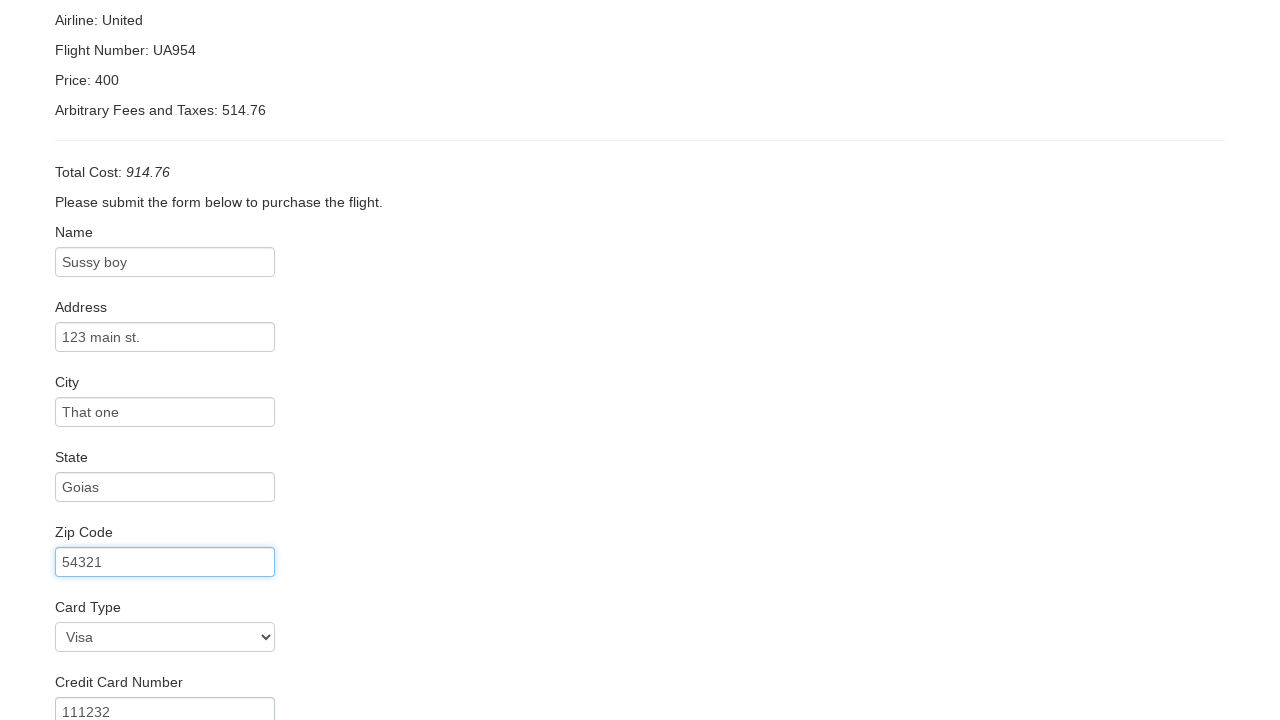

Selected card type from dropdown on select[name='cardType']
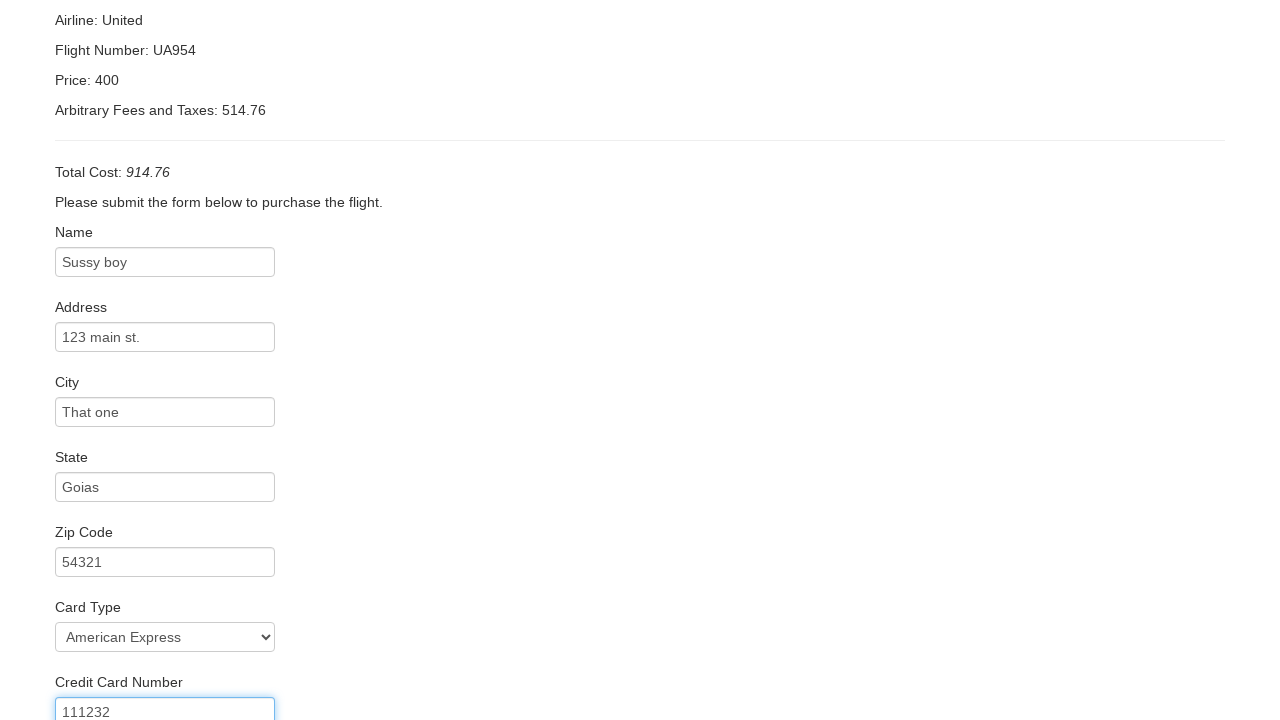

Filled credit card month with '12' on input[name='creditCardMonth']
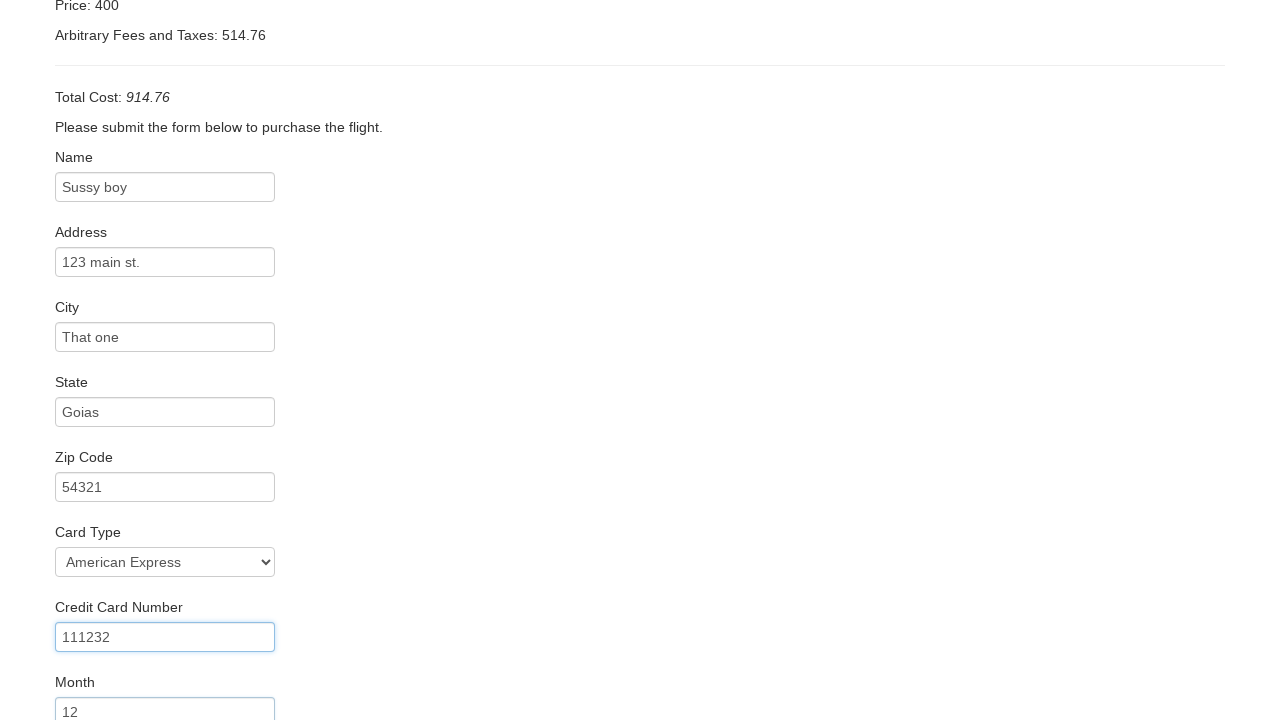

Filled credit card year with '2017' on input[name='creditCardYear']
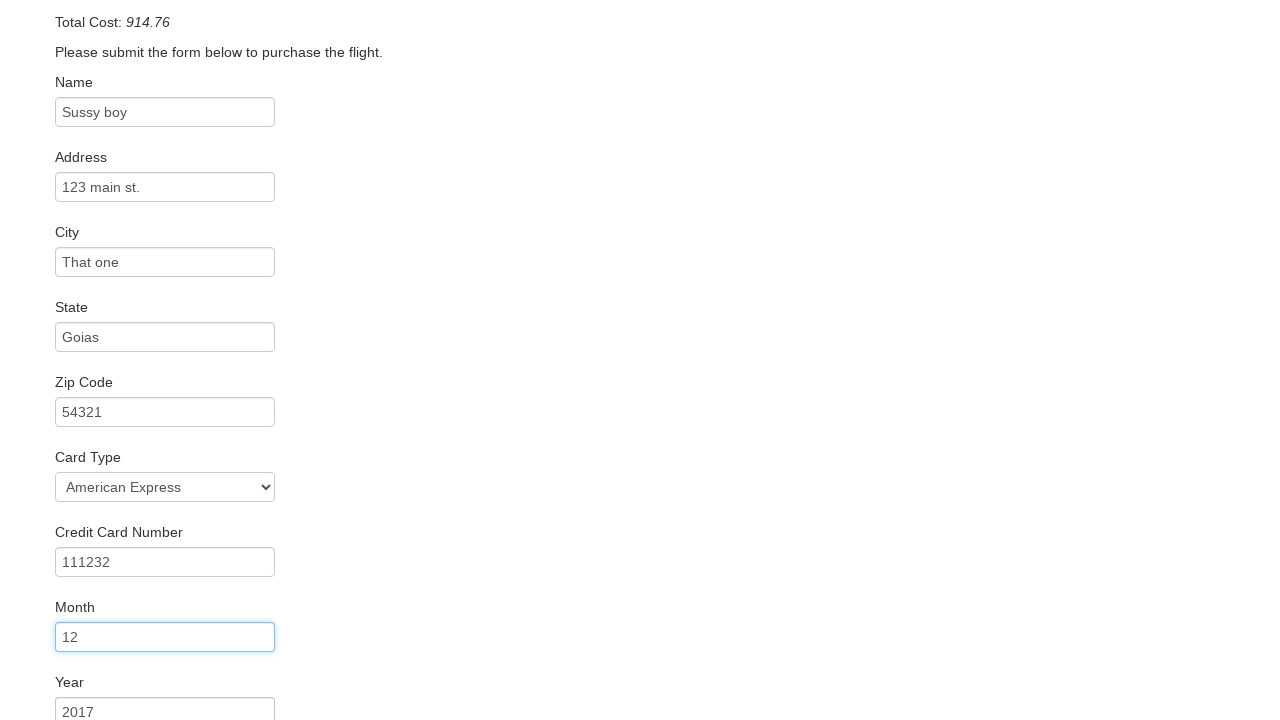

Filled name on card with 'Sussy Boy' on input[name='nameOnCard']
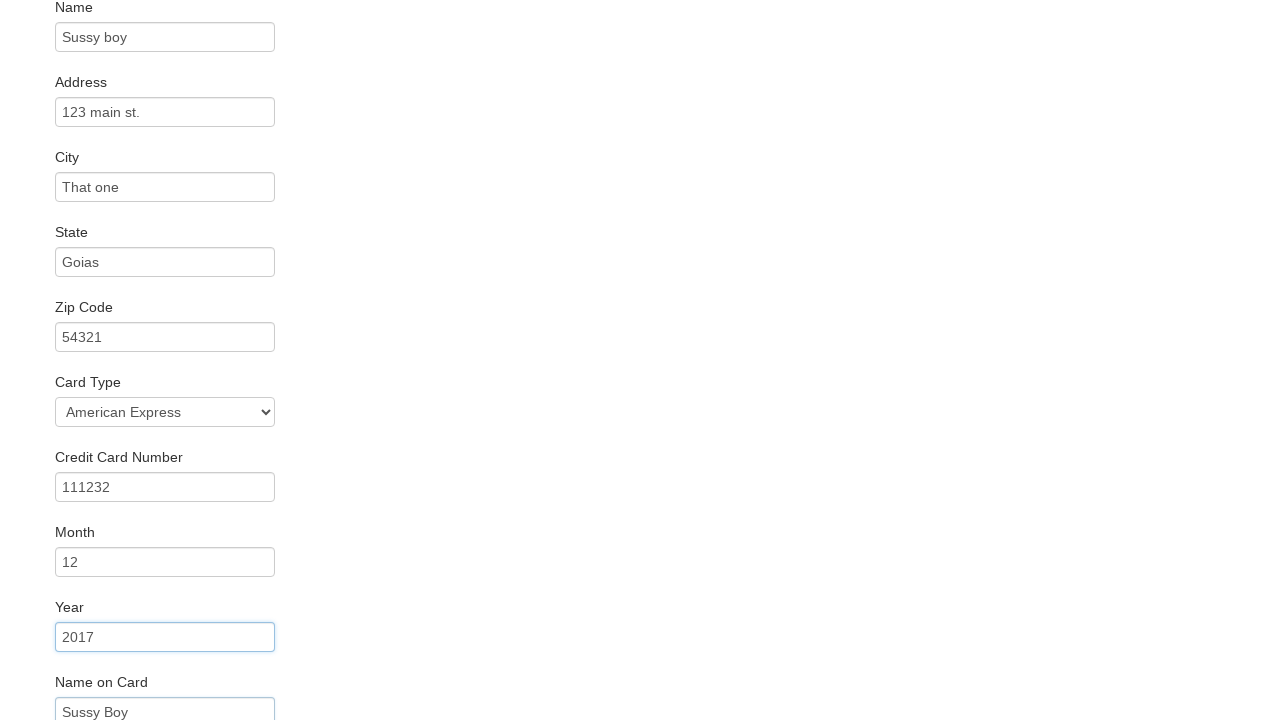

Checked 'Remember Me' checkbox at (62, 656) on input[name='rememberMe']
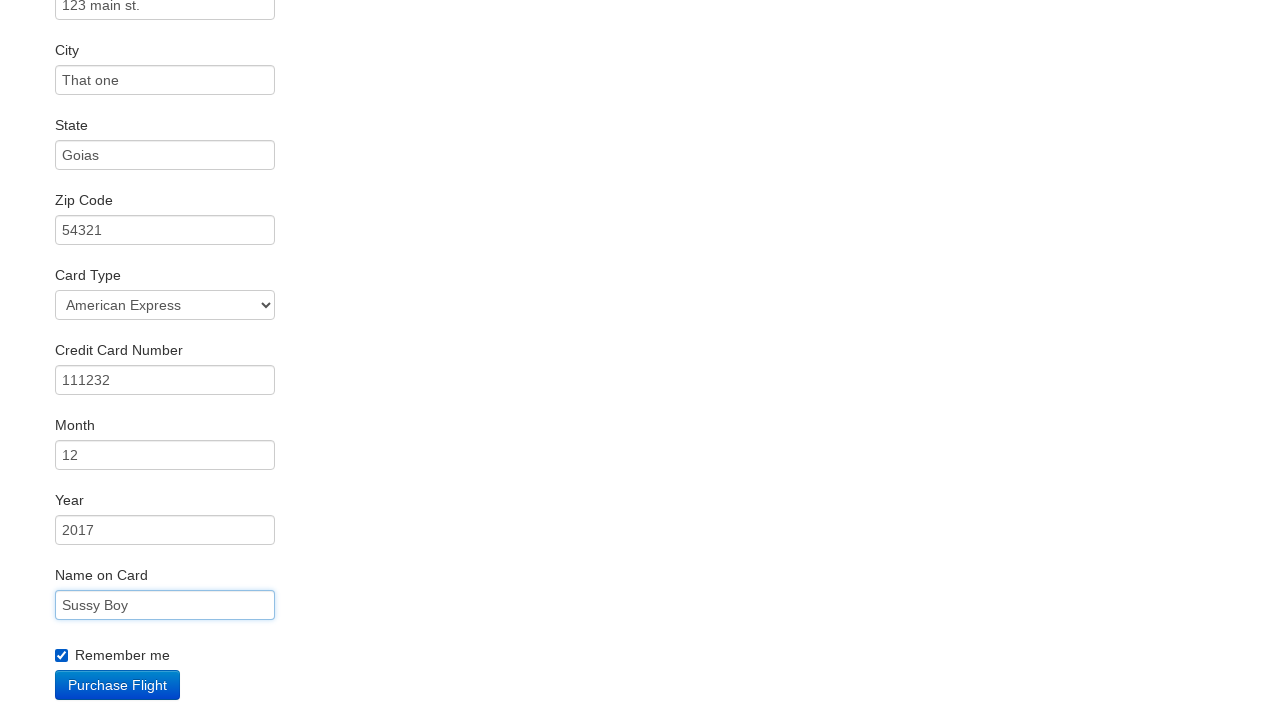

Clicked purchase button to complete booking at (118, 685) on input[type='submit']
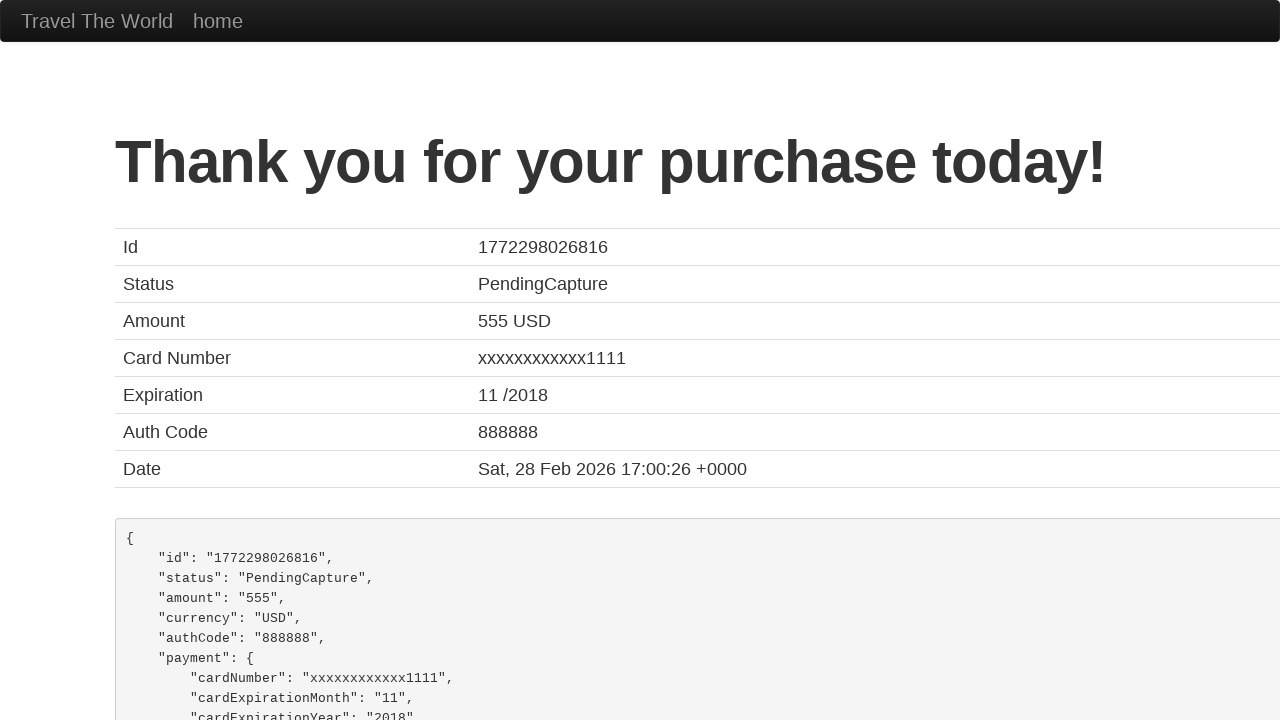

Purchase confirmation page loaded successfully
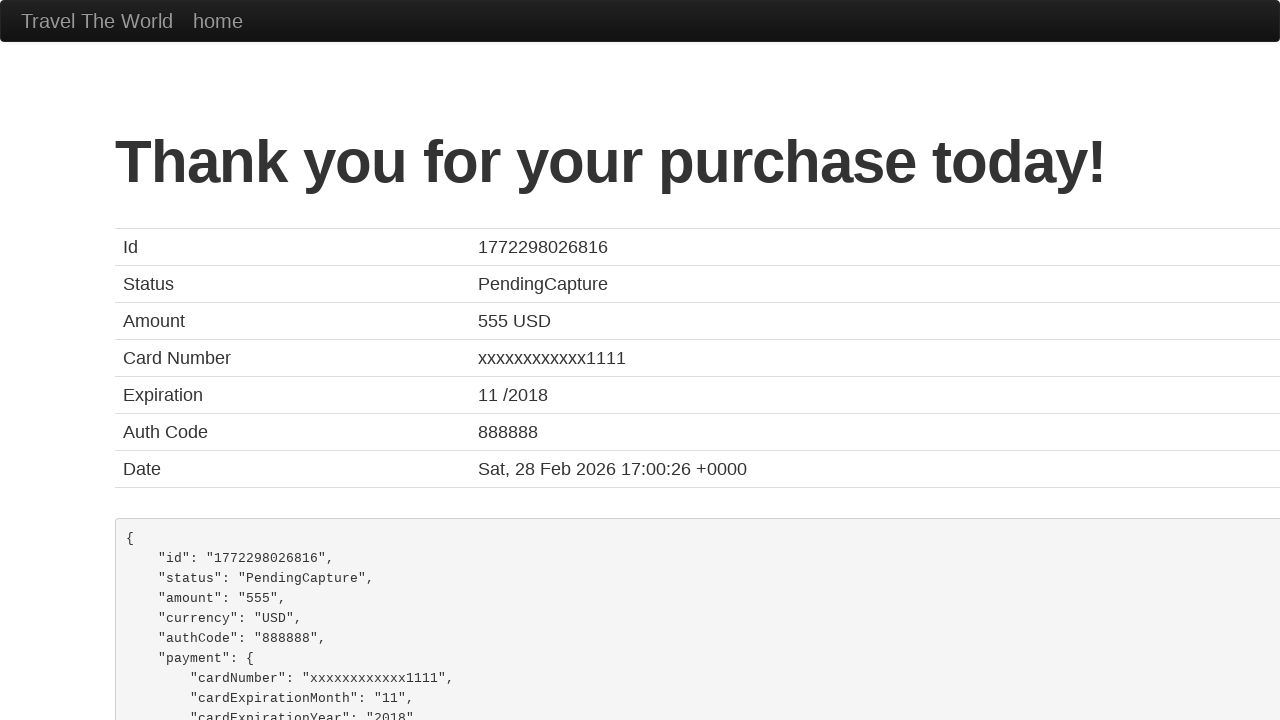

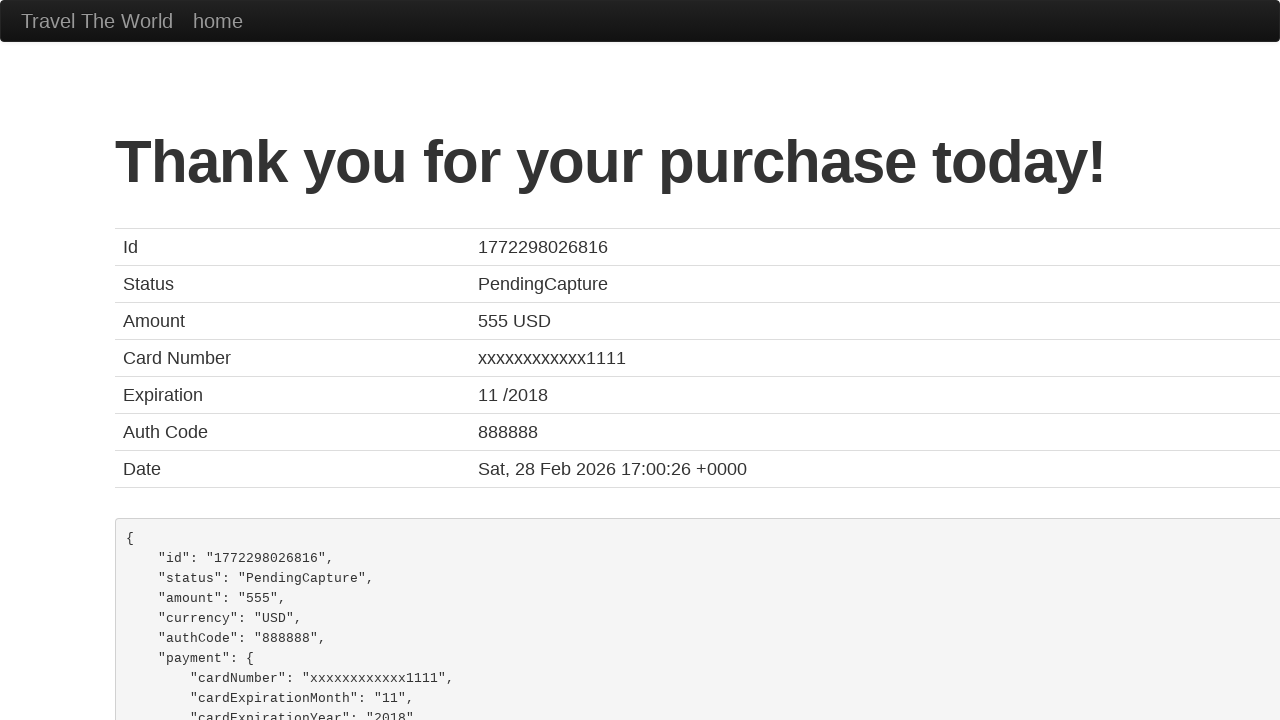